Tests clicking a checkbox element on the w3schools JavaScript reference TryIt page for checkbox disabled property.

Starting URL: https://www.w3schools.com/jsref/tryit.asp?filename=tryjsref_checkbox_disabled2

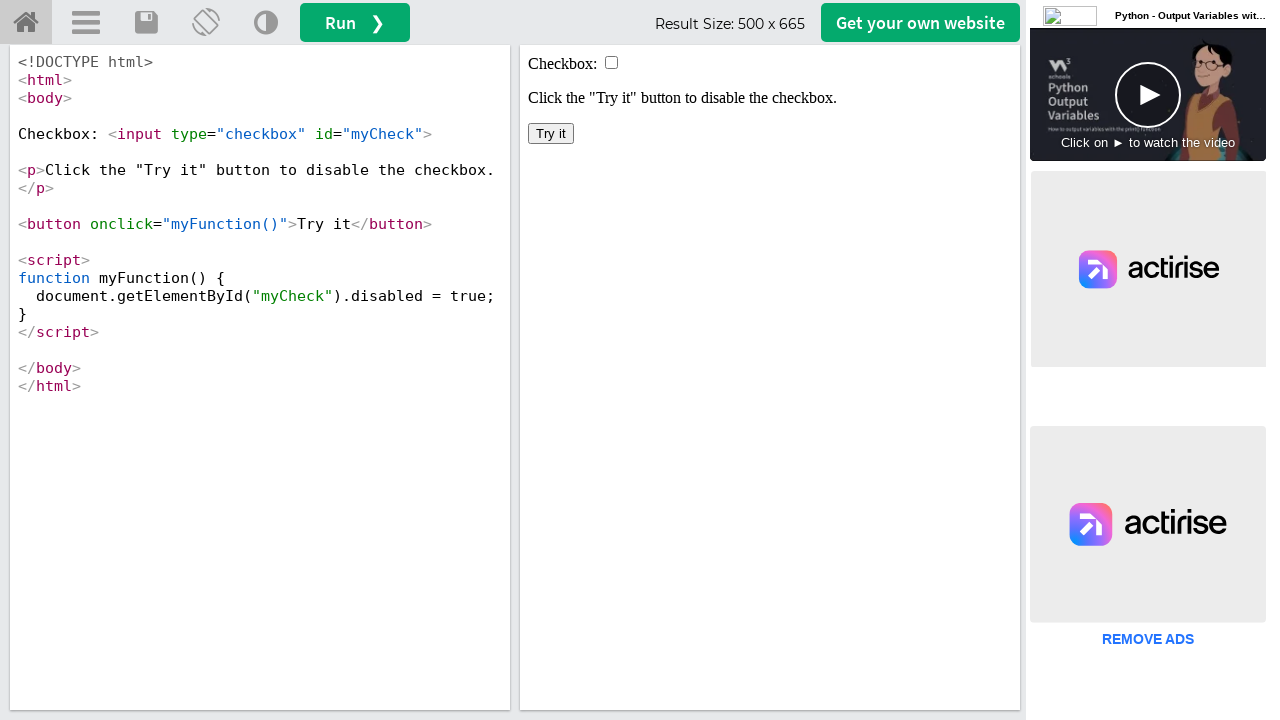

Waited for iframe#iframeResult to load
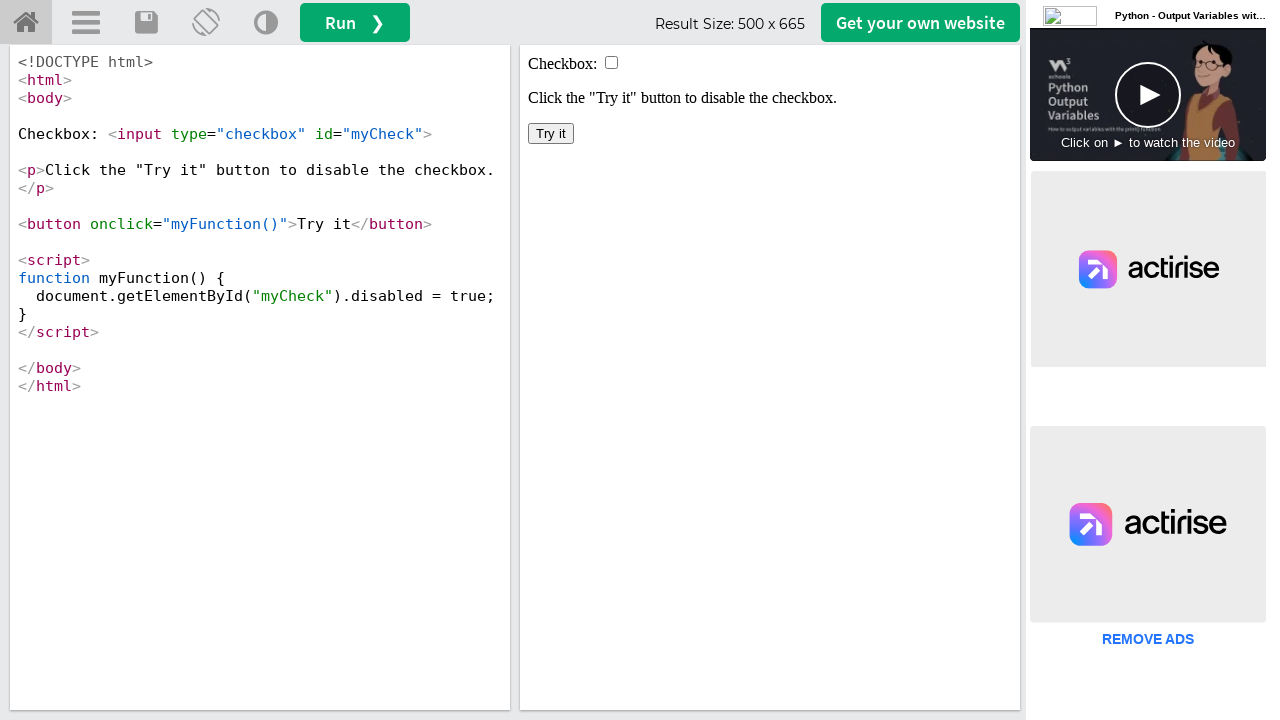

Located iframe containing checkbox demo
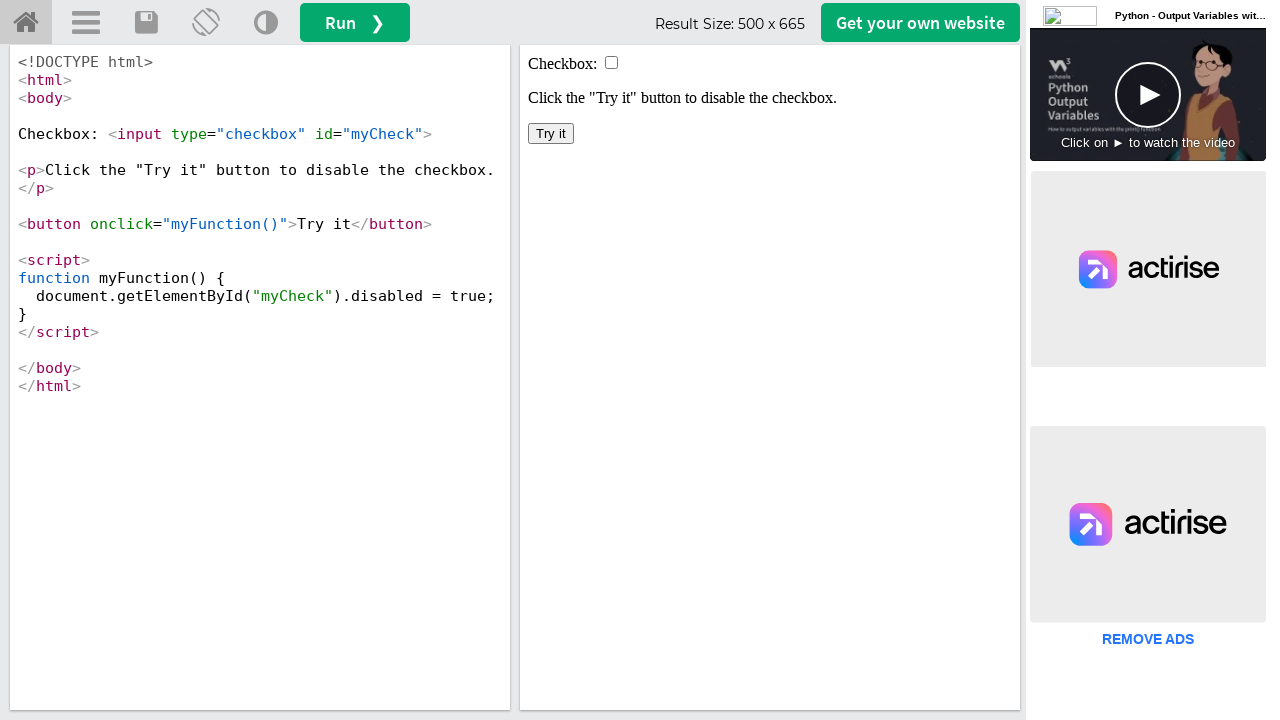

Clicked checkbox element with id 'myCheck' at (612, 62) on iframe#iframeResult >> internal:control=enter-frame >> input#myCheck
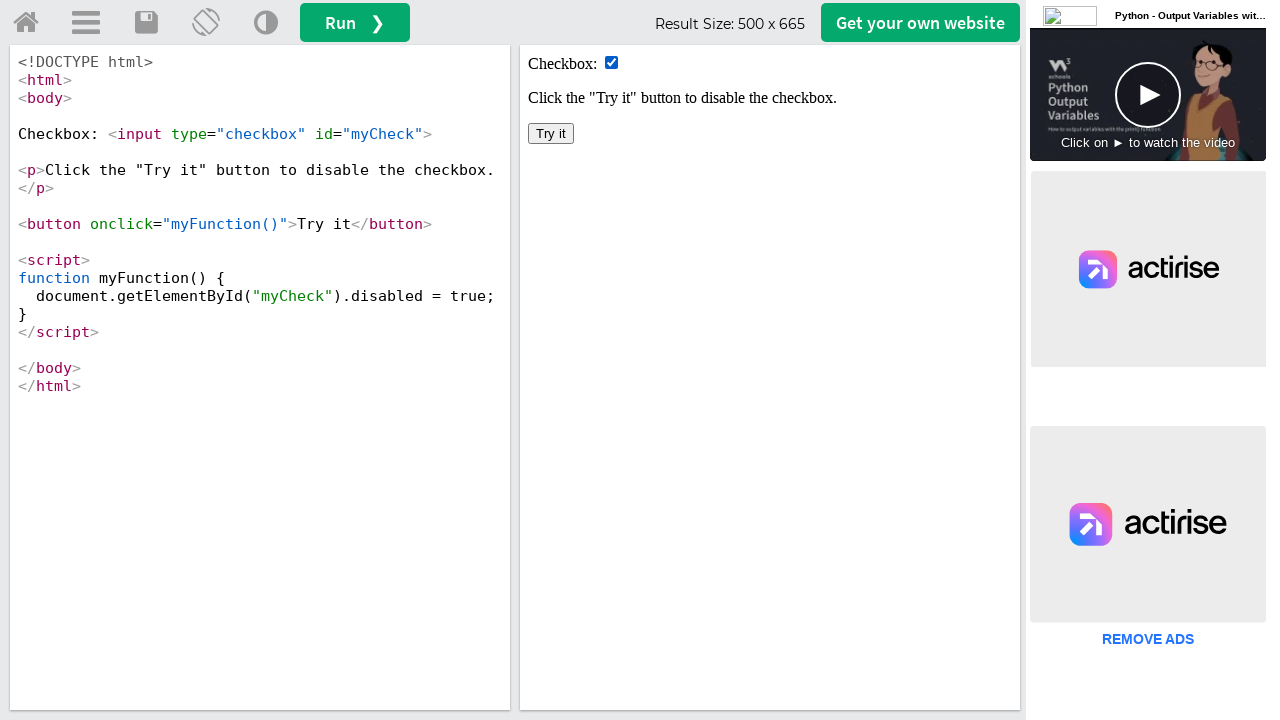

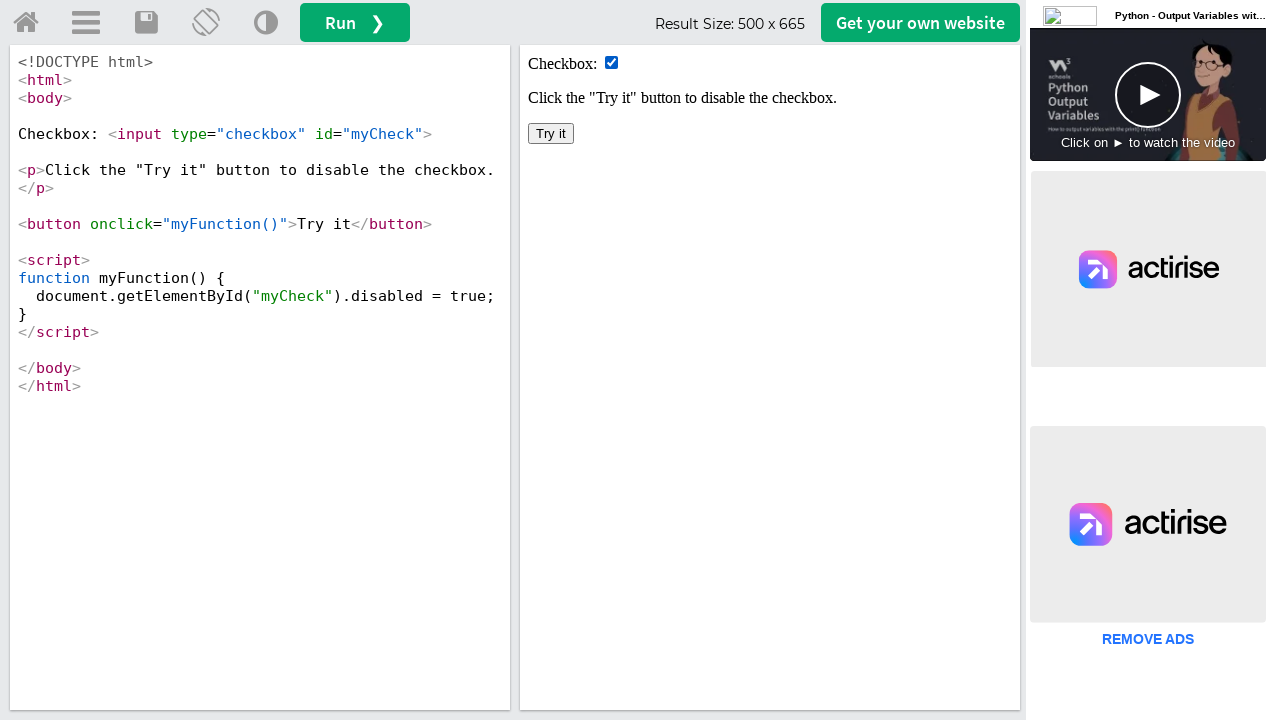